Tests sorting the Email column in ascending order by clicking the column header and verifying the email values are sorted alphabetically

Starting URL: http://the-internet.herokuapp.com/tables

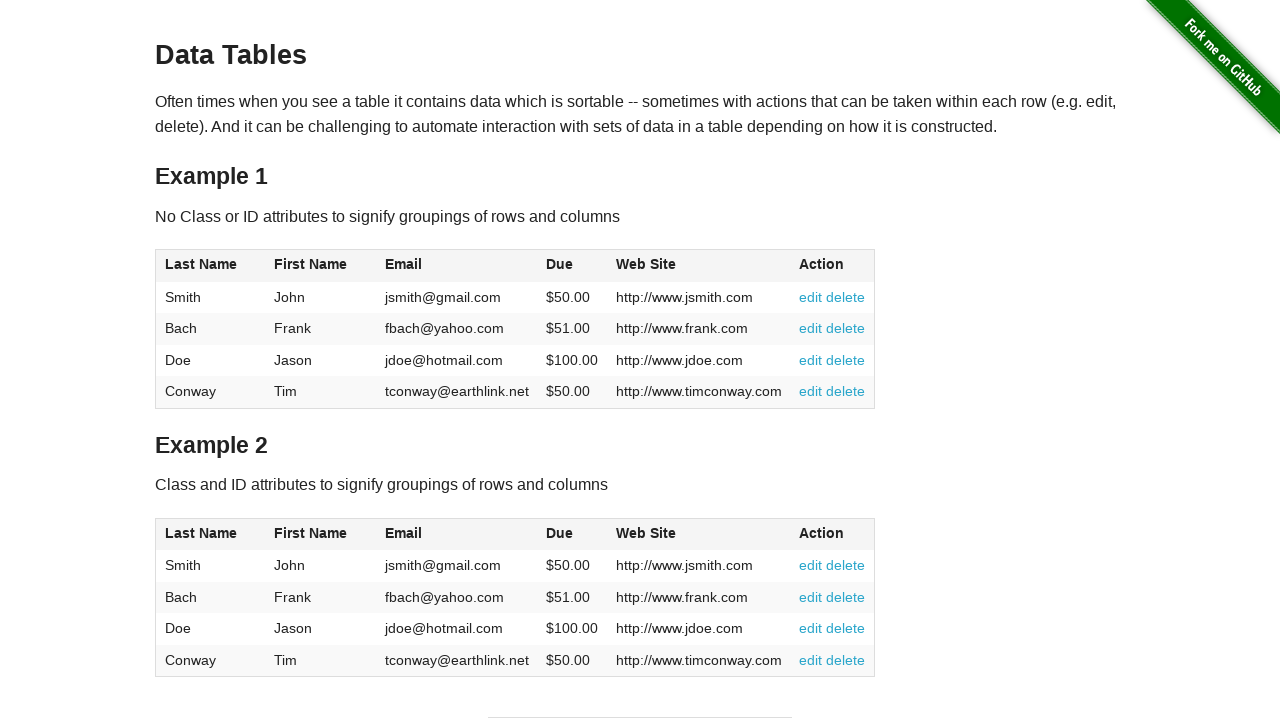

Clicked Email column header to sort in ascending order at (457, 266) on #table1 thead tr th:nth-of-type(3)
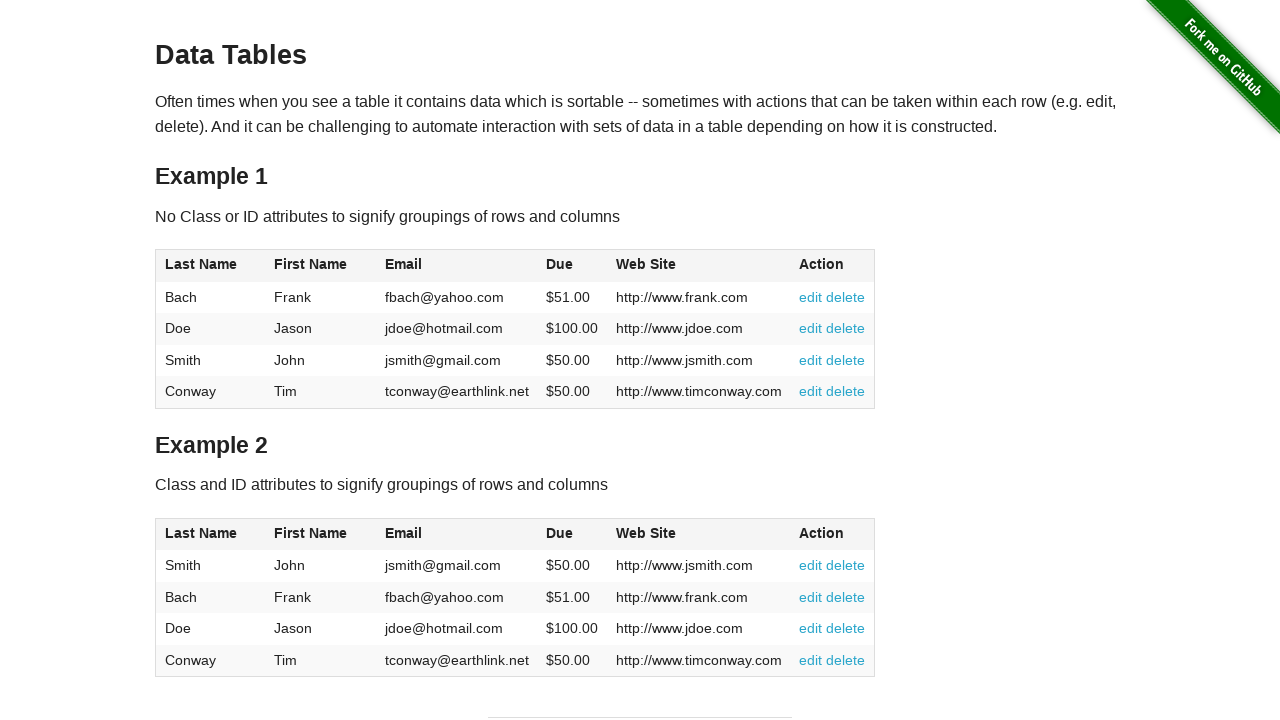

Table data loaded after sorting by Email column
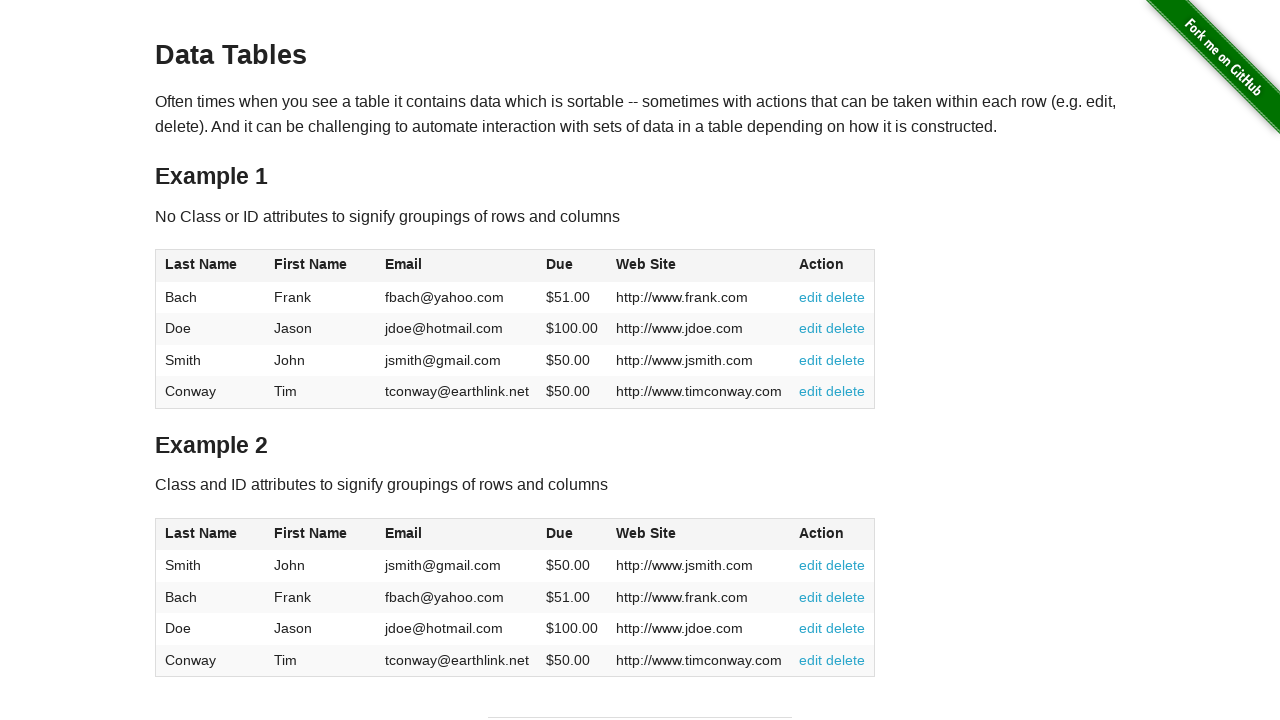

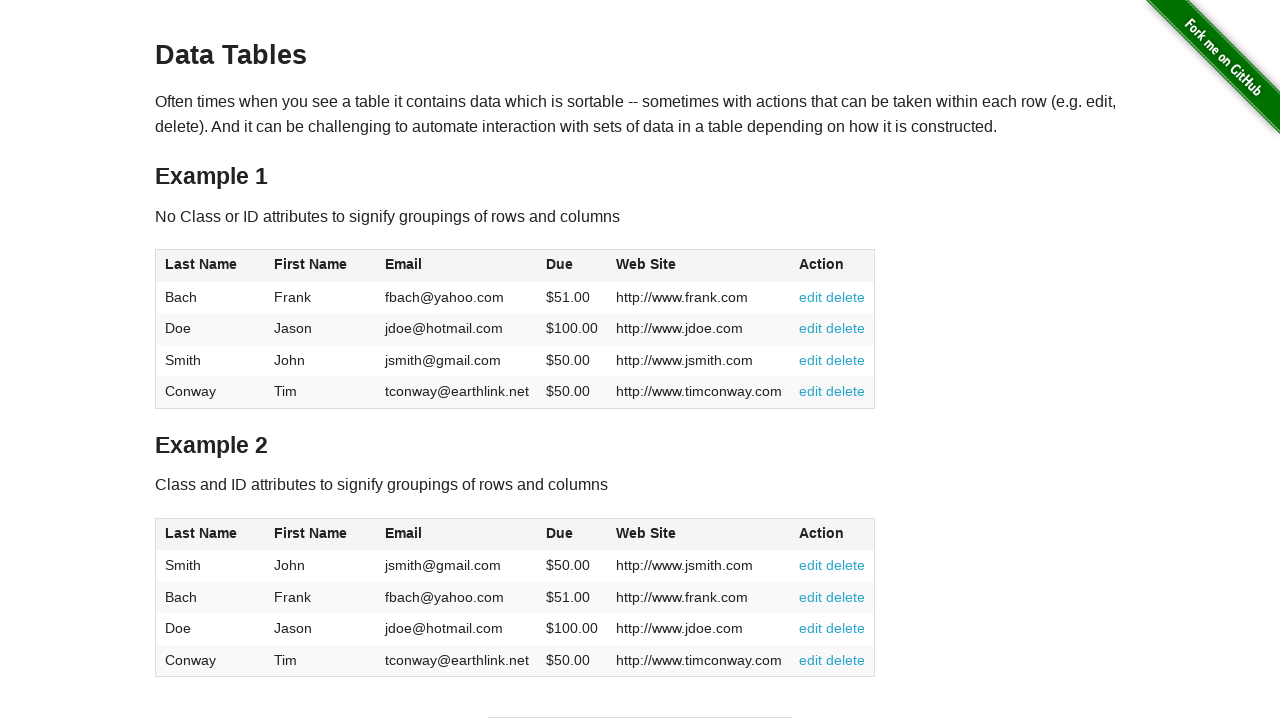